Tests editing a todo item by double-clicking, modifying text, and pressing Enter

Starting URL: https://demo.playwright.dev/todomvc

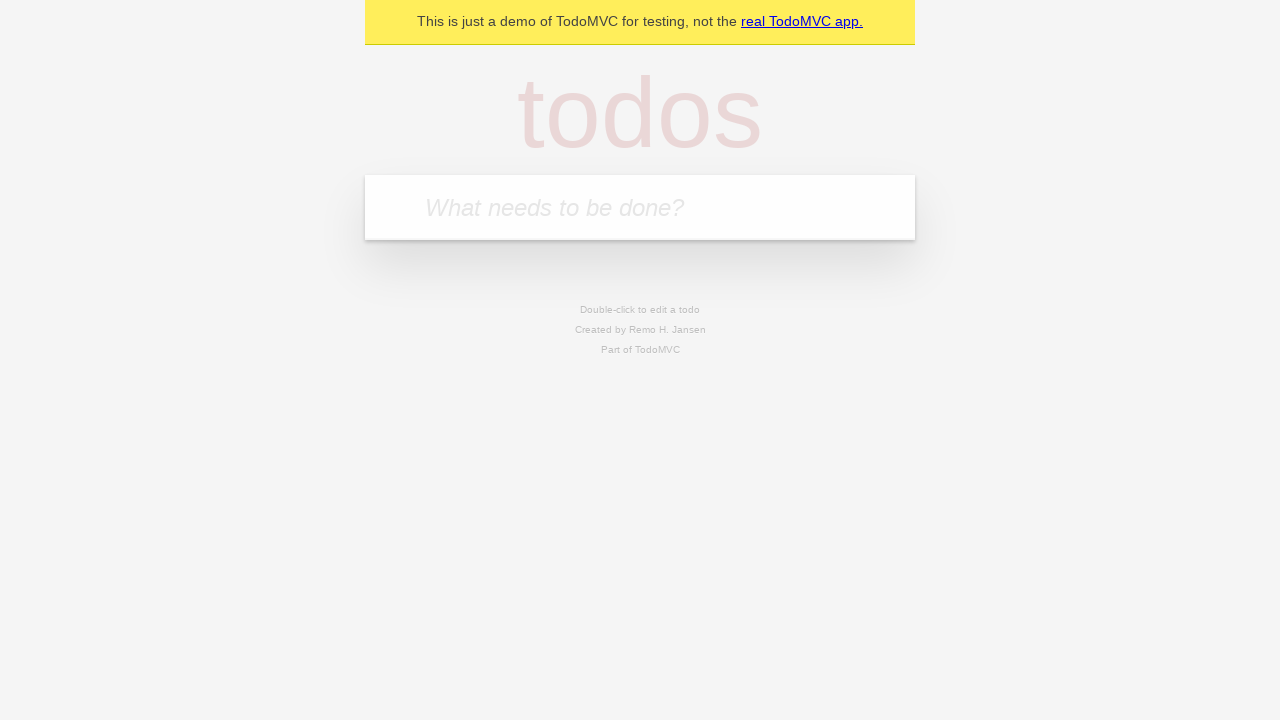

Filled todo input with 'buy some cheese' on internal:attr=[placeholder="What needs to be done?"i]
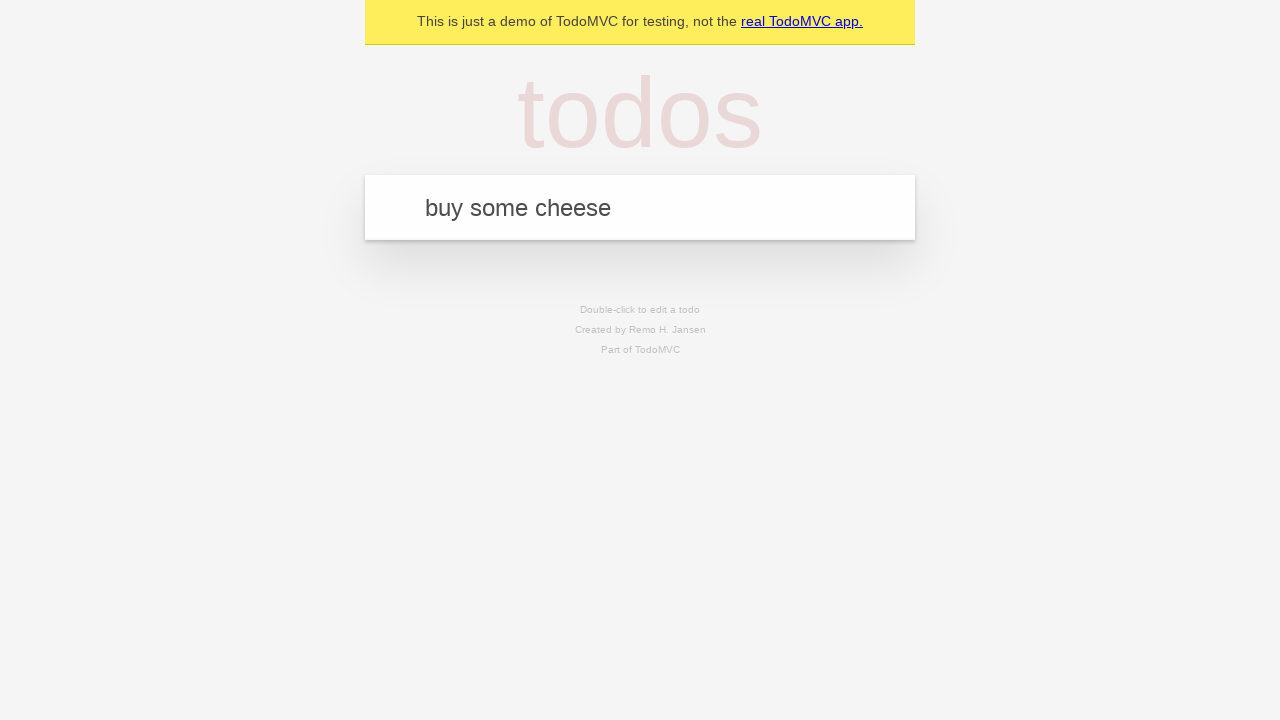

Pressed Enter to create todo item 'buy some cheese' on internal:attr=[placeholder="What needs to be done?"i]
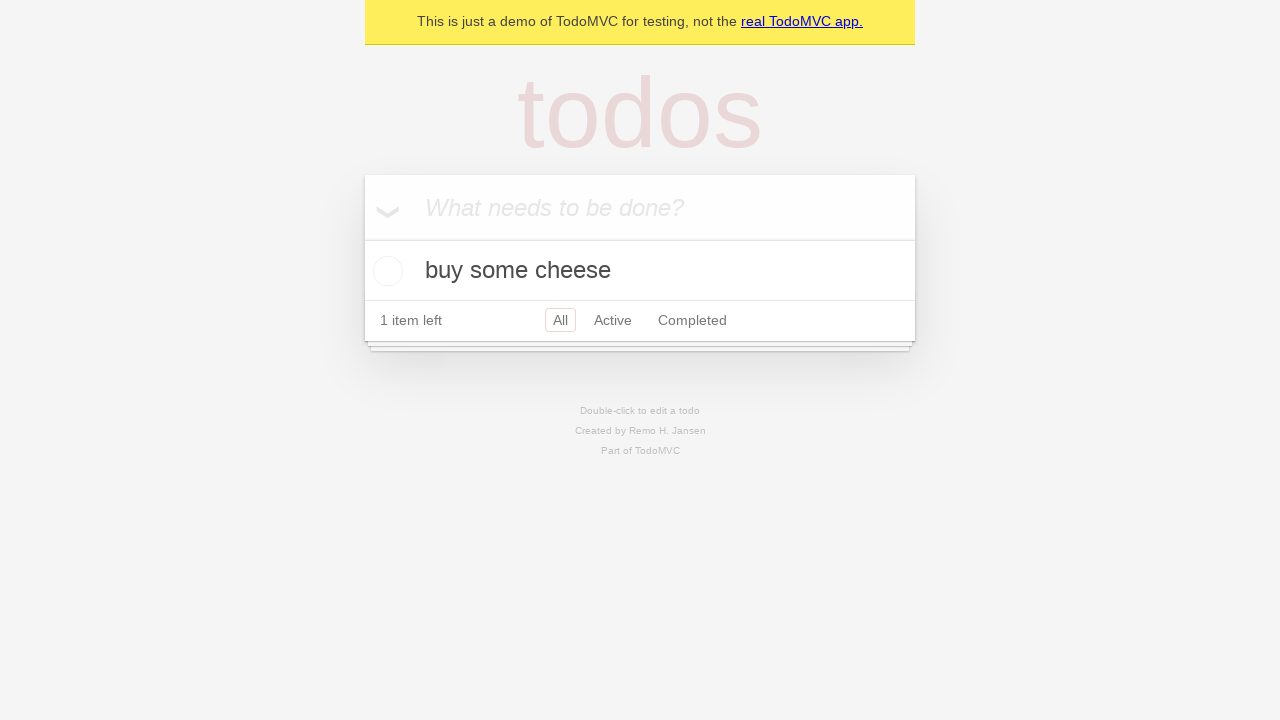

Filled todo input with 'feed the cat' on internal:attr=[placeholder="What needs to be done?"i]
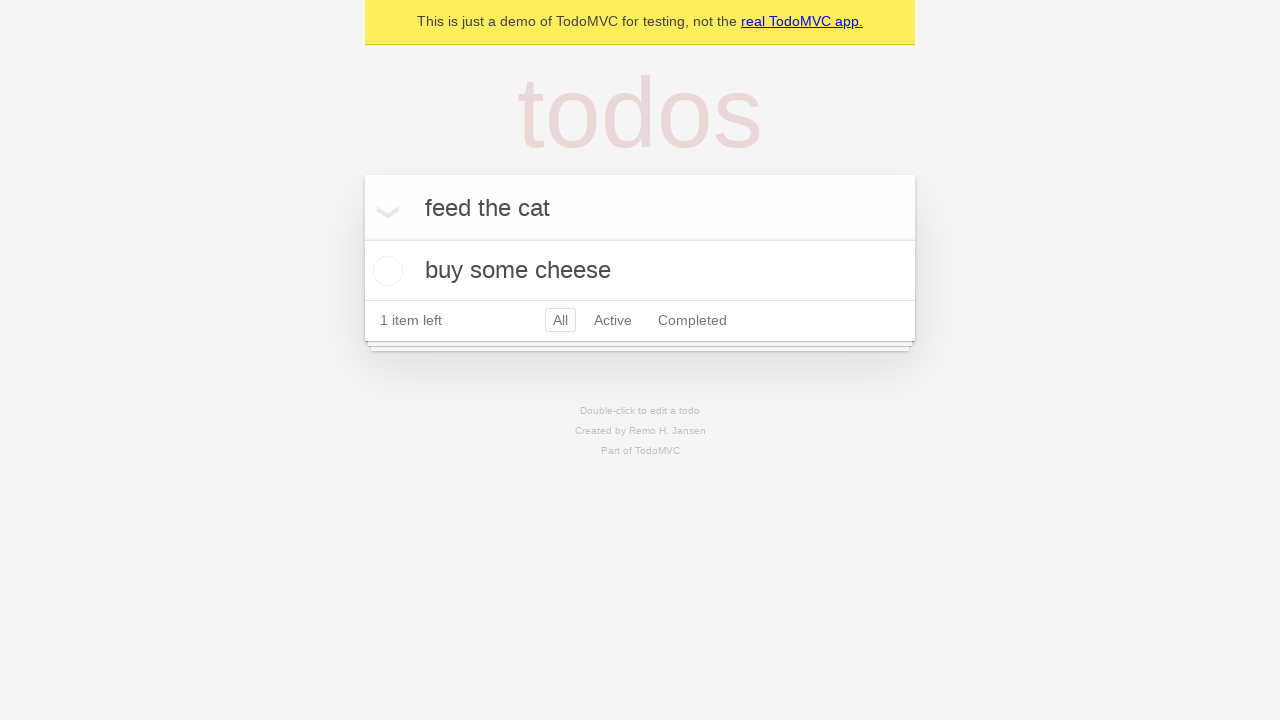

Pressed Enter to create todo item 'feed the cat' on internal:attr=[placeholder="What needs to be done?"i]
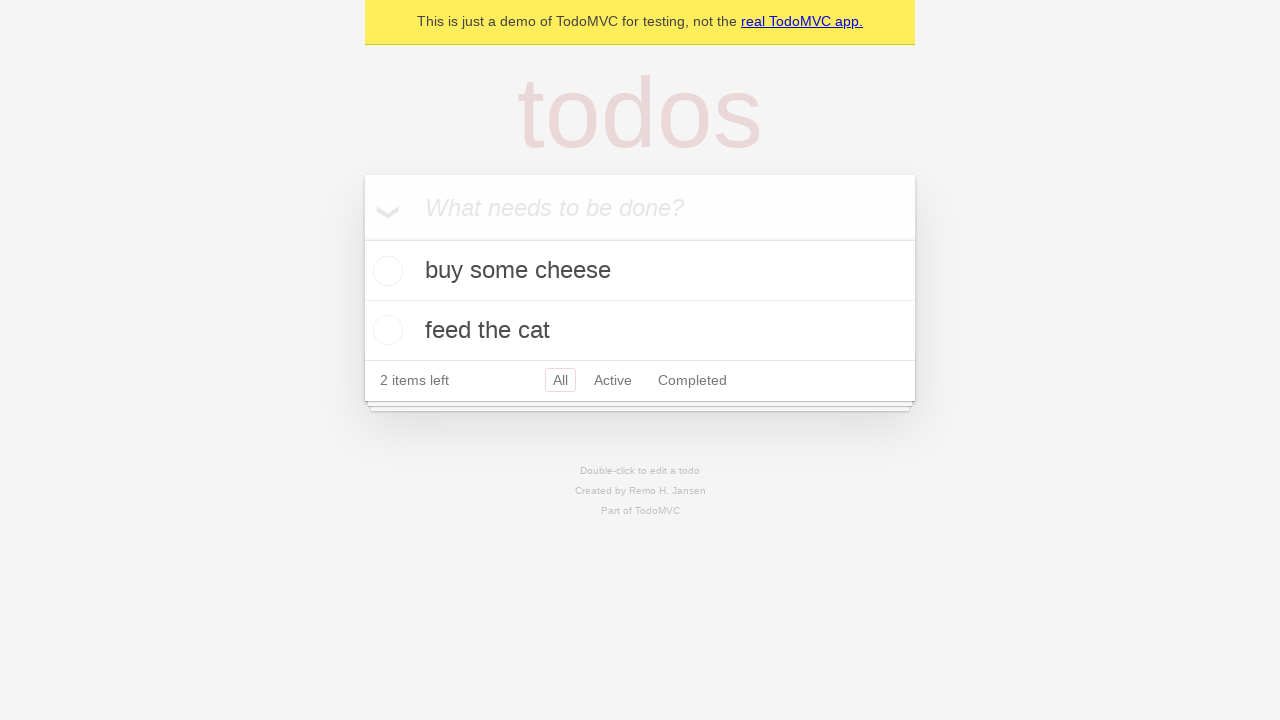

Filled todo input with 'book a doctors appointment' on internal:attr=[placeholder="What needs to be done?"i]
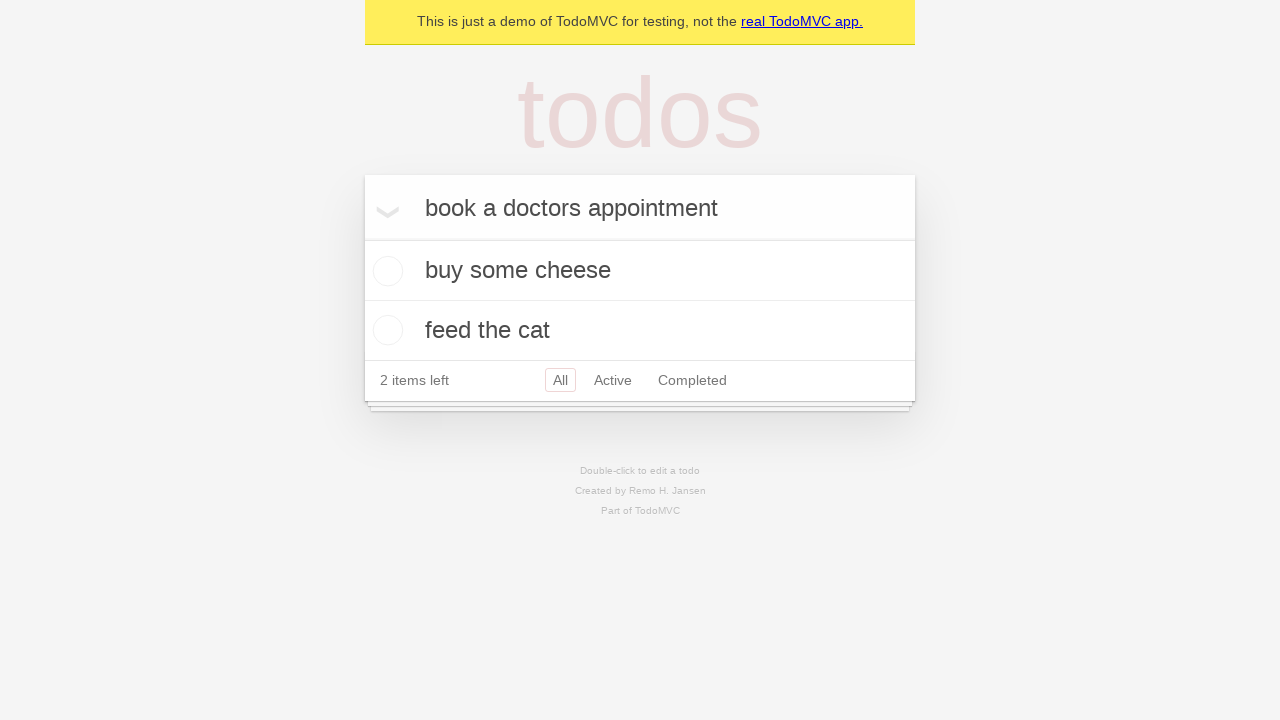

Pressed Enter to create todo item 'book a doctors appointment' on internal:attr=[placeholder="What needs to be done?"i]
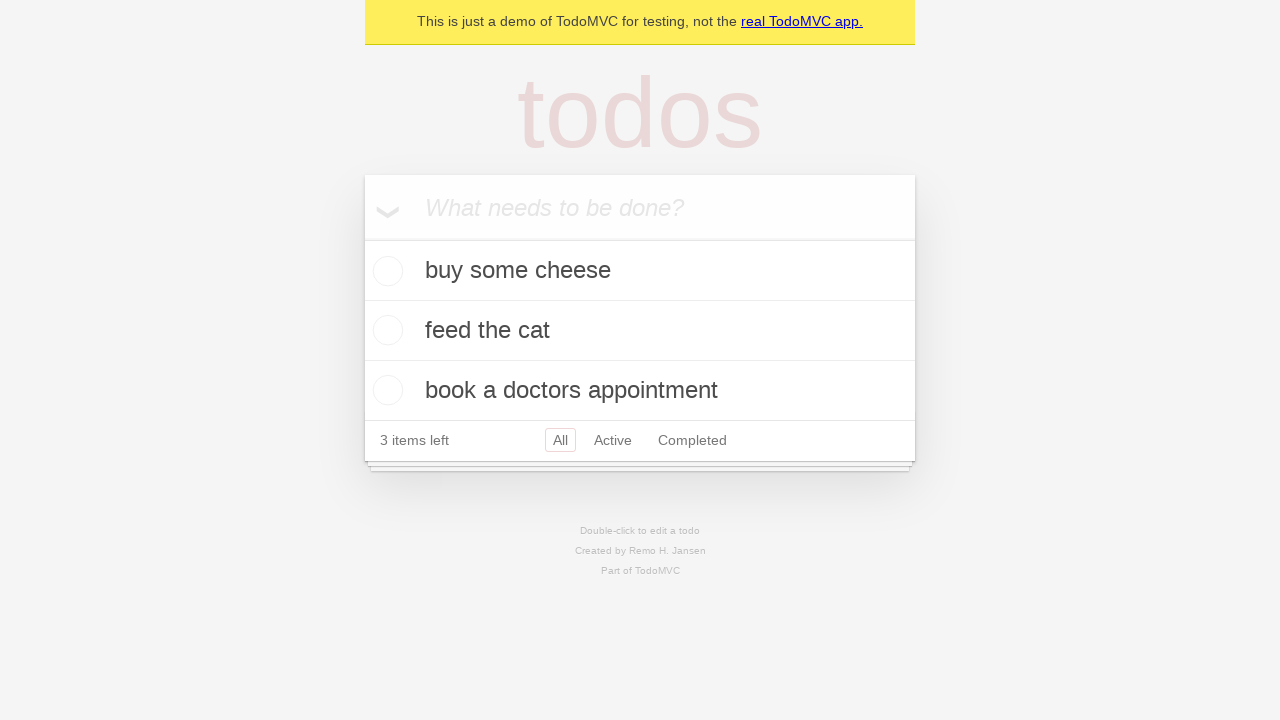

Waited for all 3 todo items to load
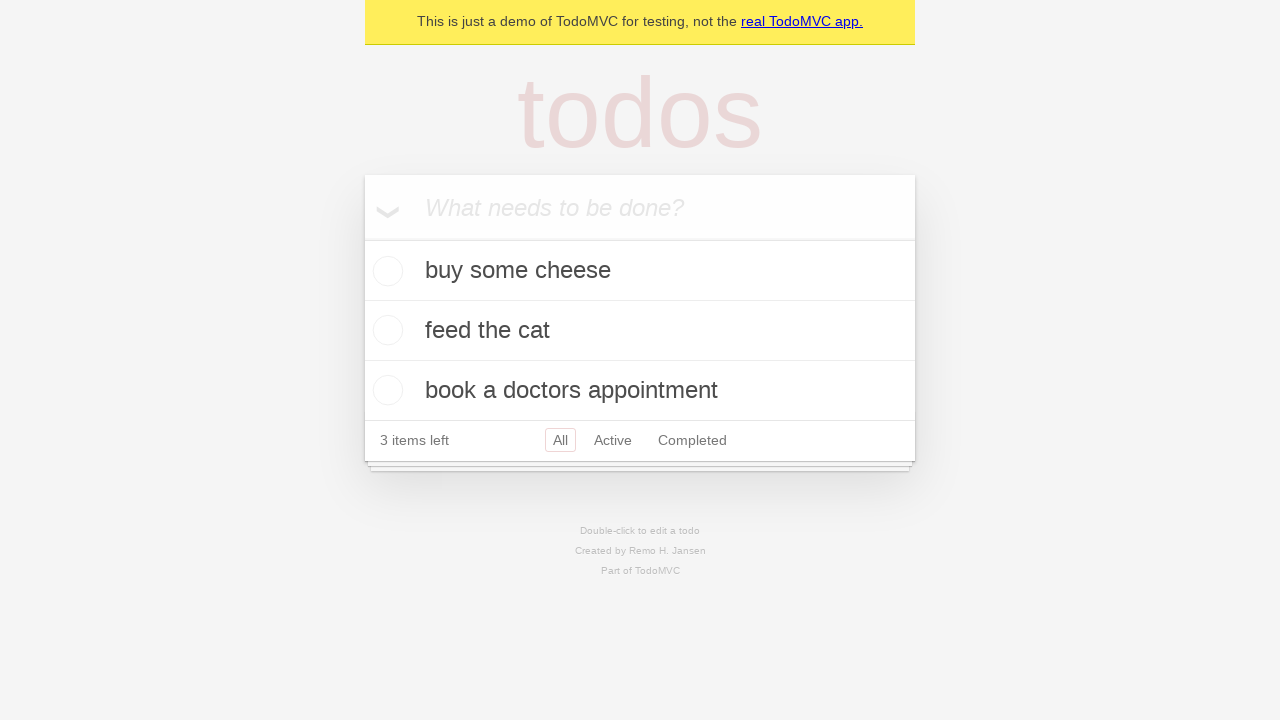

Double-clicked second todo item to enter edit mode at (640, 331) on [data-testid="todo-item"] >> nth=1
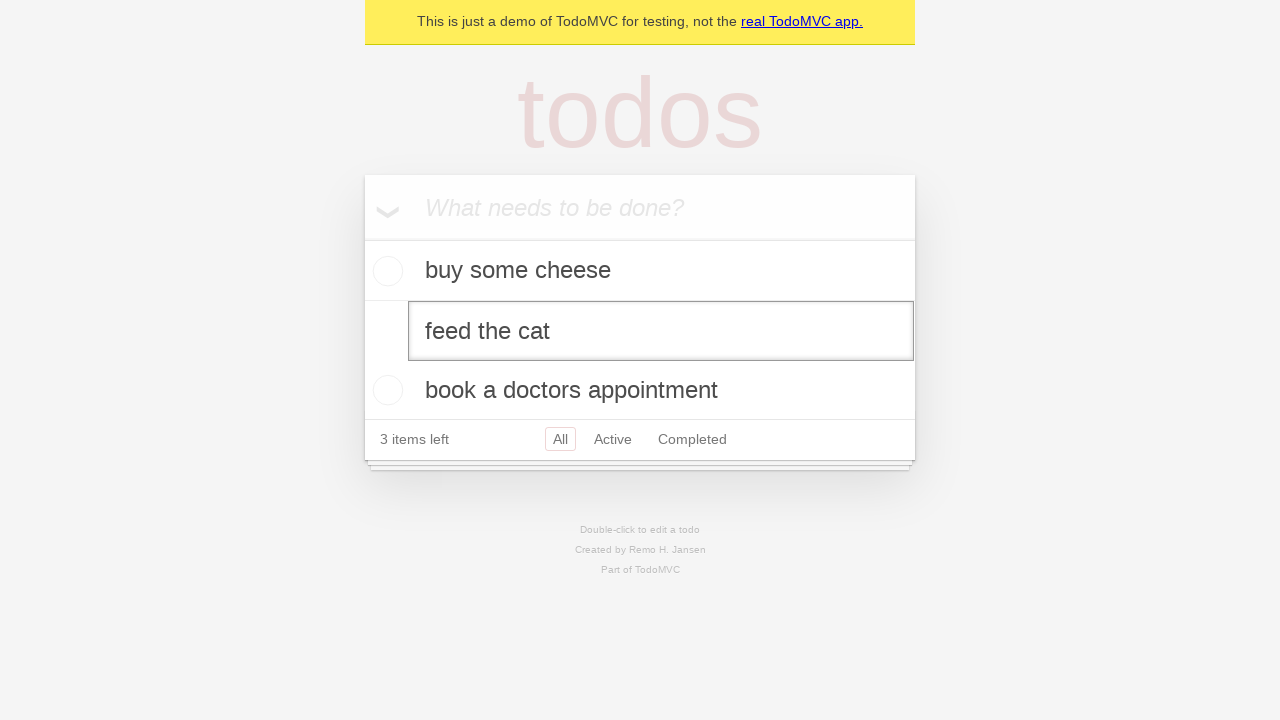

Filled edit textbox with new value 'buy some sausages' on [data-testid="todo-item"] >> nth=1 >> internal:role=textbox[name="Edit"i]
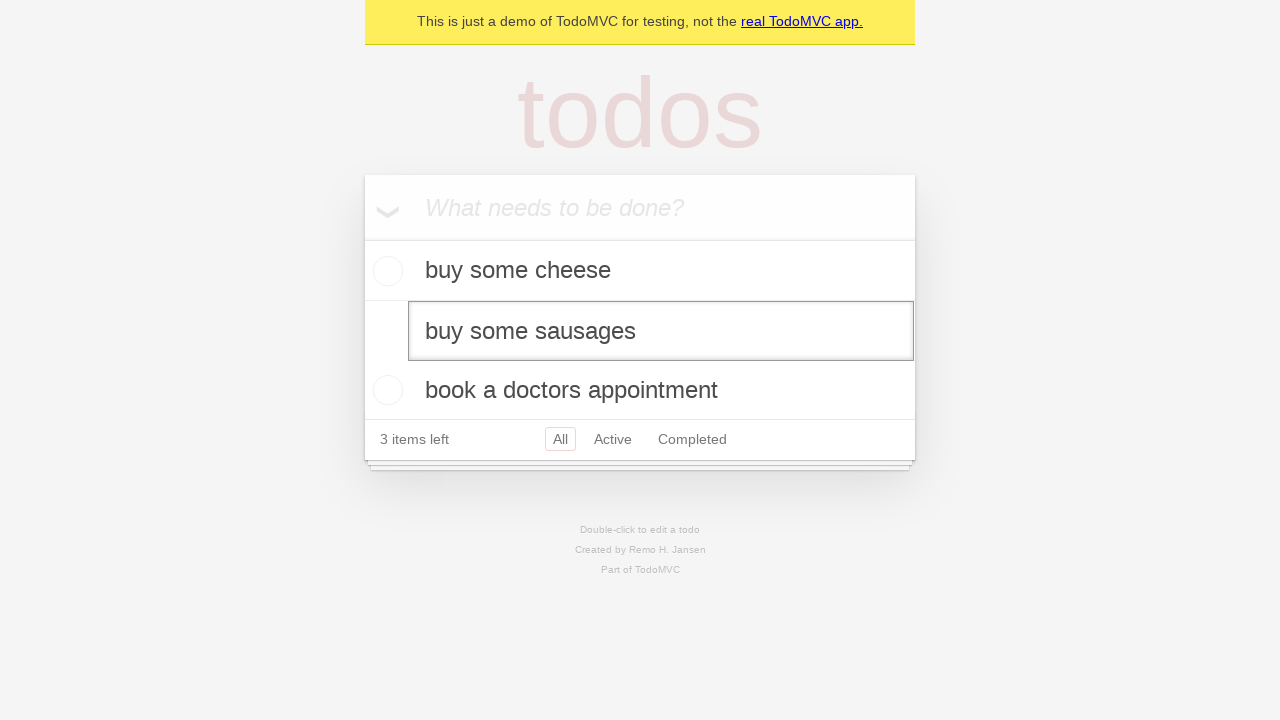

Pressed Enter to save the edited todo item on [data-testid="todo-item"] >> nth=1 >> internal:role=textbox[name="Edit"i]
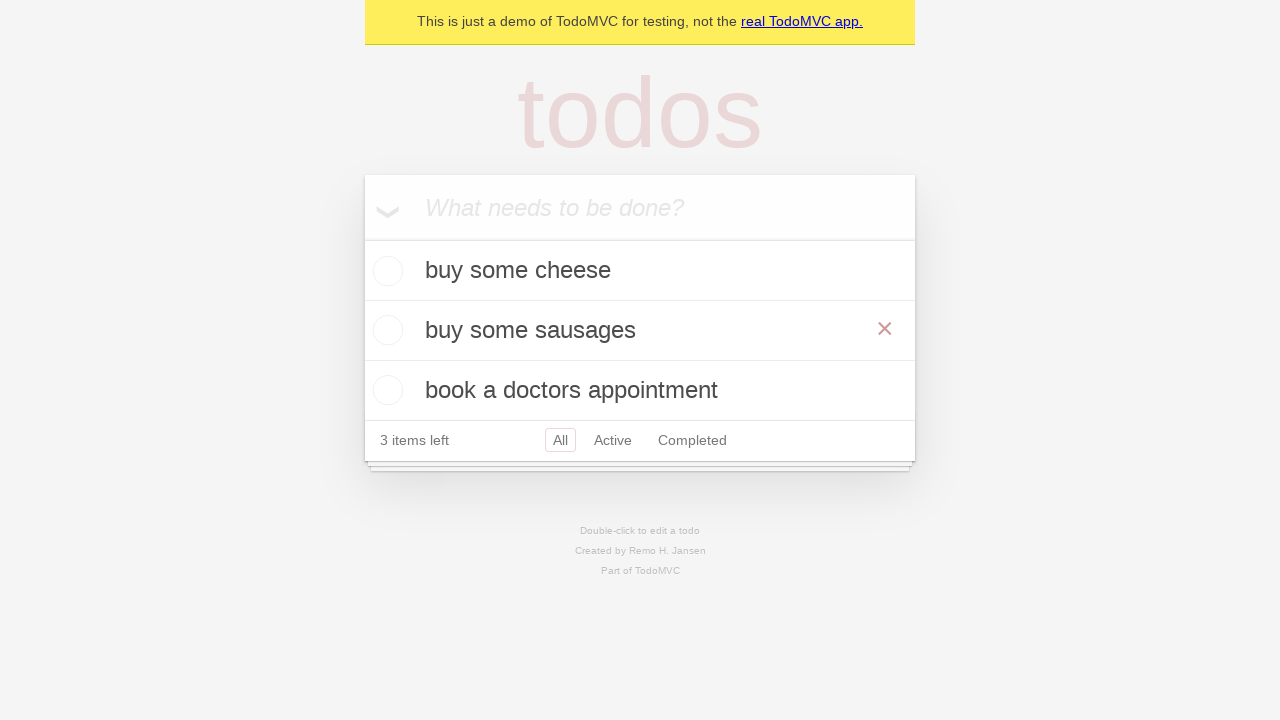

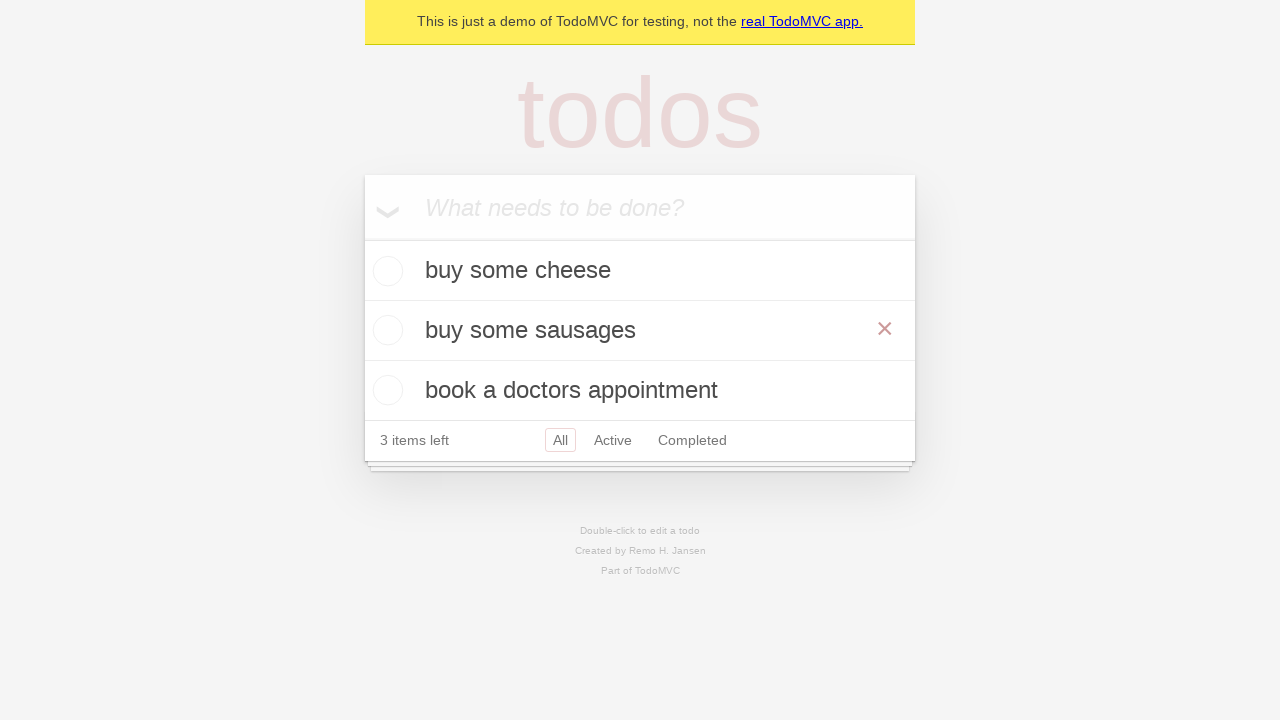